Solves a math problem on the page by calculating a formula, entering the answer, selecting checkboxes and radio buttons, then submitting the form

Starting URL: https://suninjuly.github.io/math.html

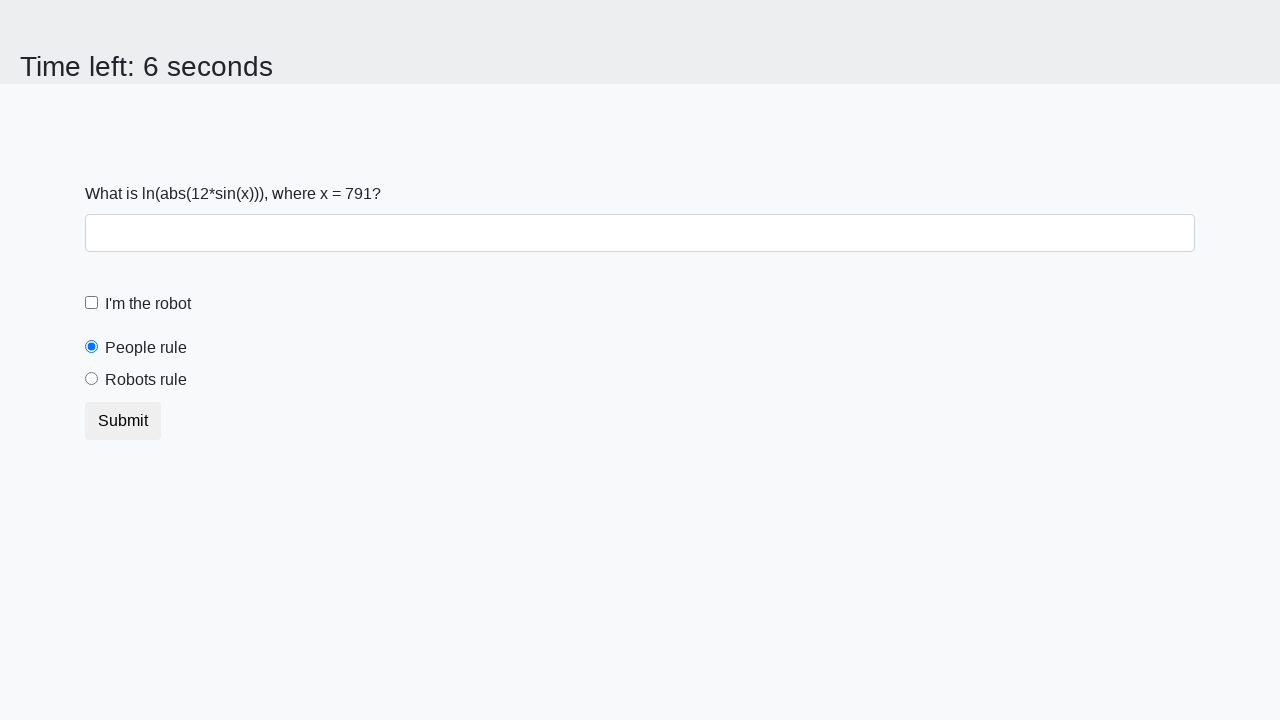

Located the input value element
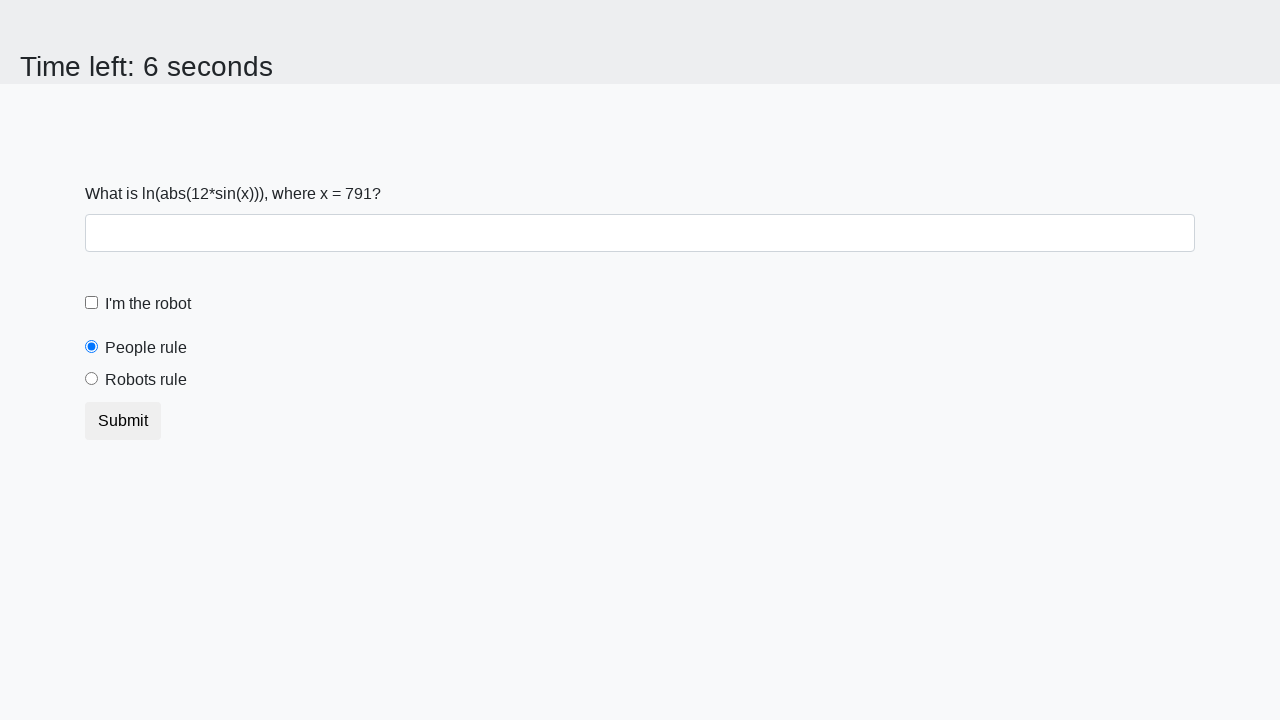

Retrieved input value: 791
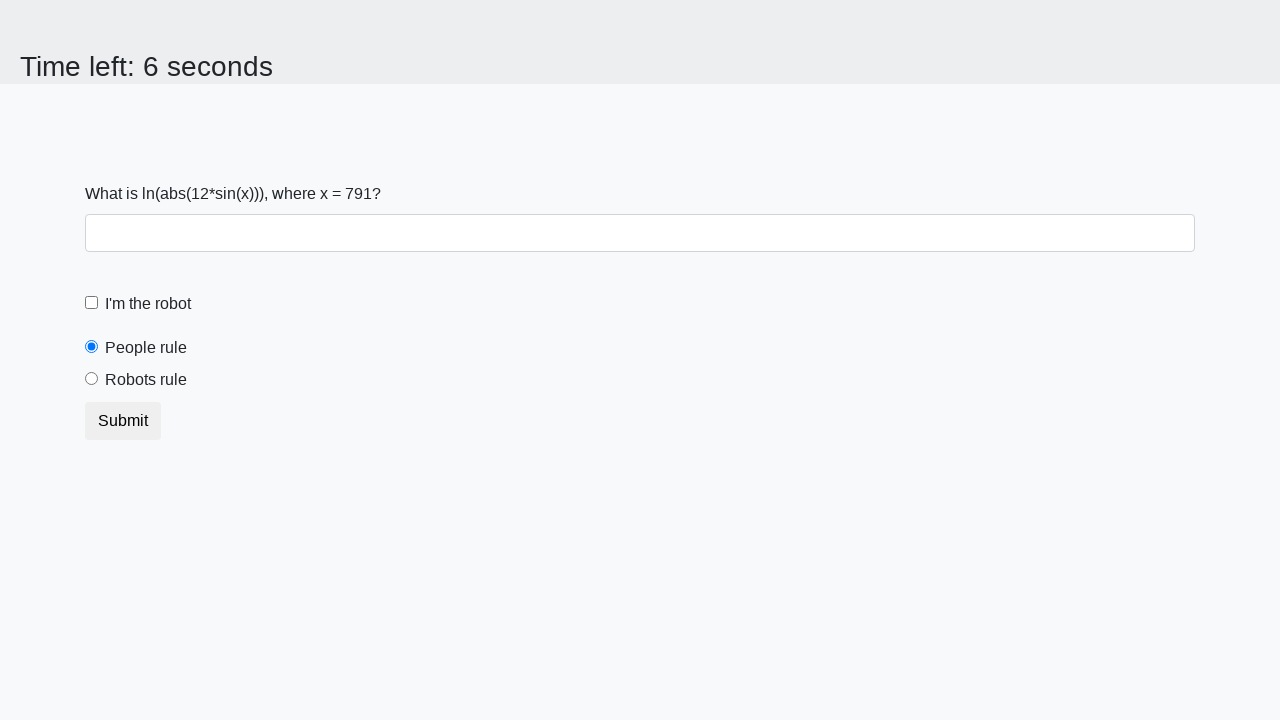

Calculated answer using formula: 2.022619043700991
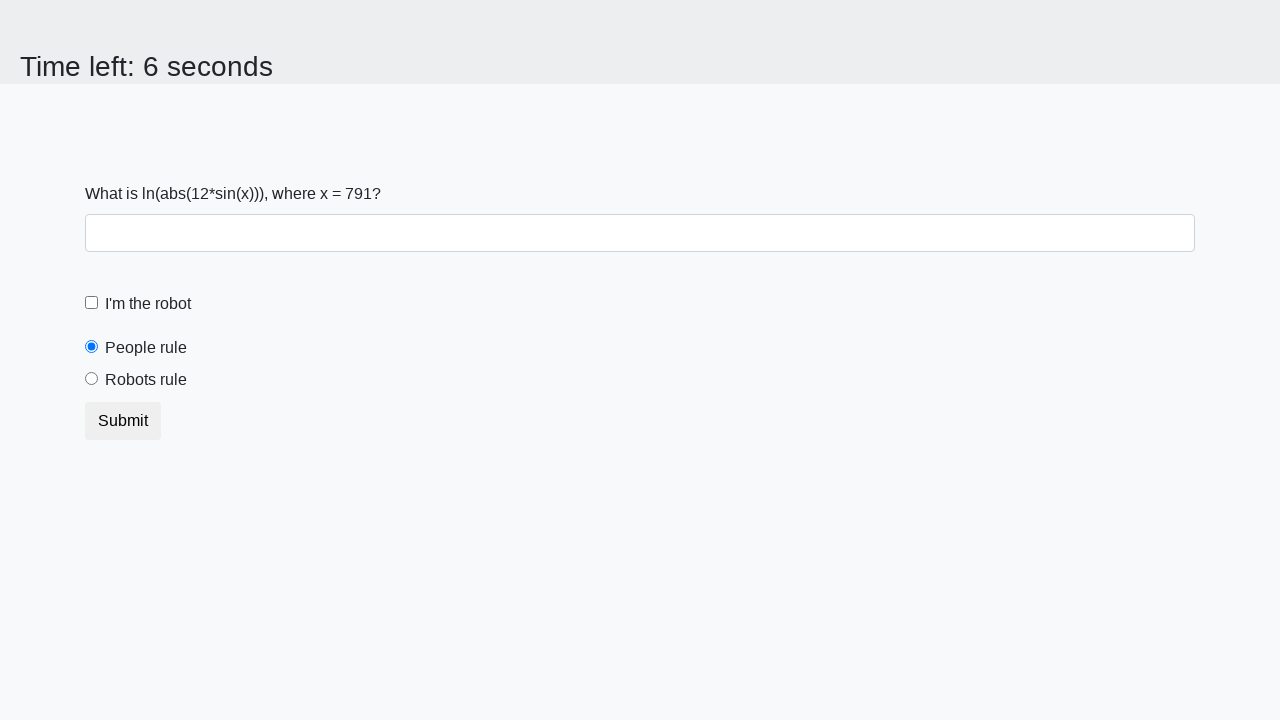

Entered calculated answer into form field on #answer
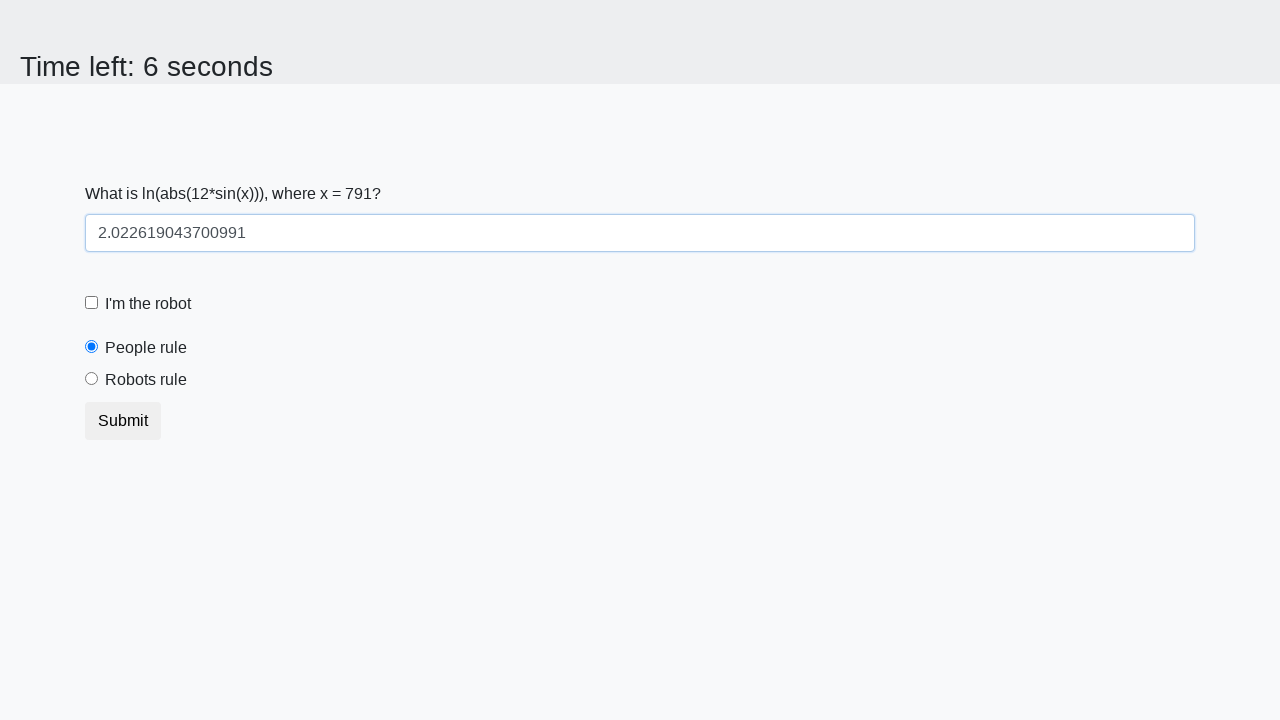

Checked the checkbox at (92, 303) on input[type=checkbox]
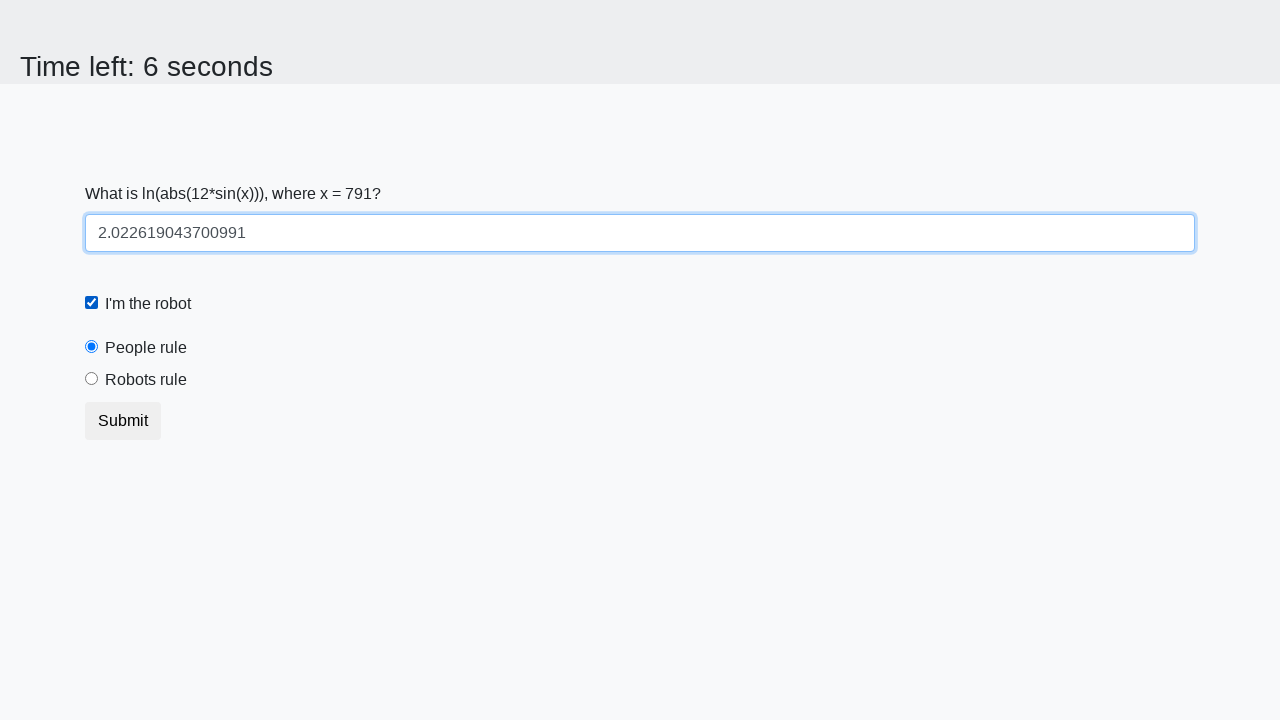

Selected the 'robotsRule' radio button at (92, 379) on #robotsRule
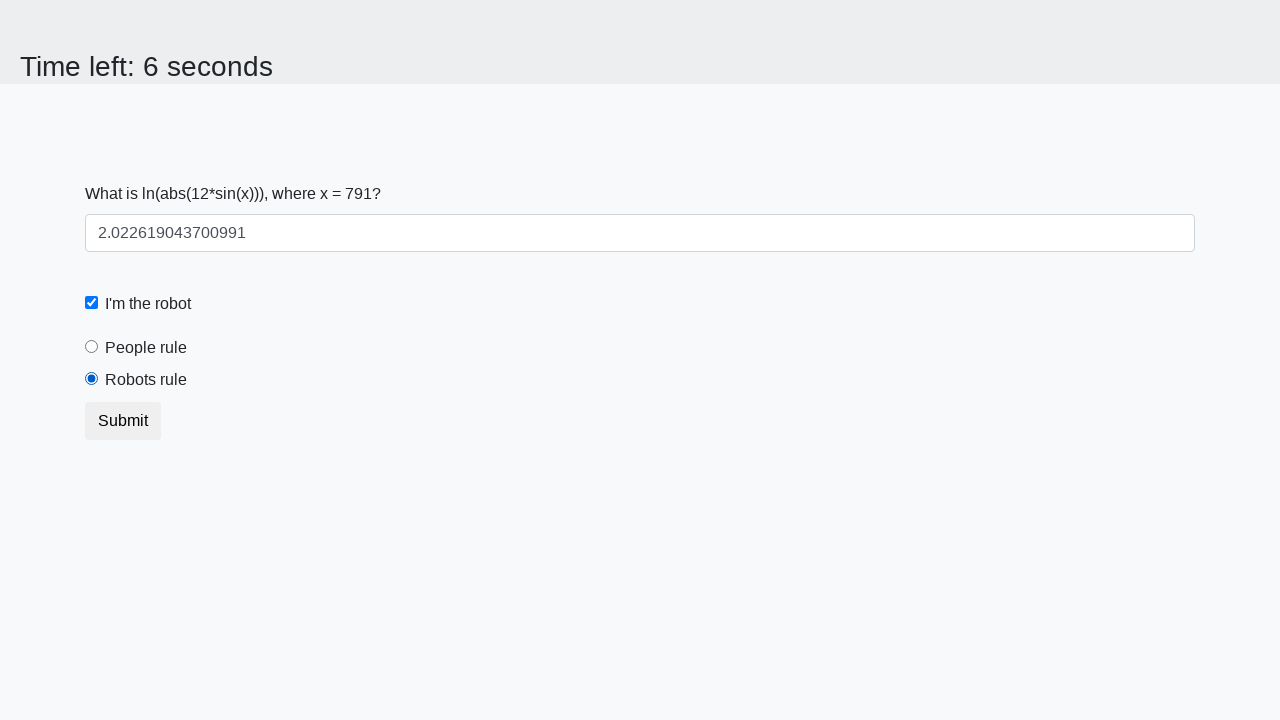

Clicked submit button to submit the form at (123, 421) on button.btn
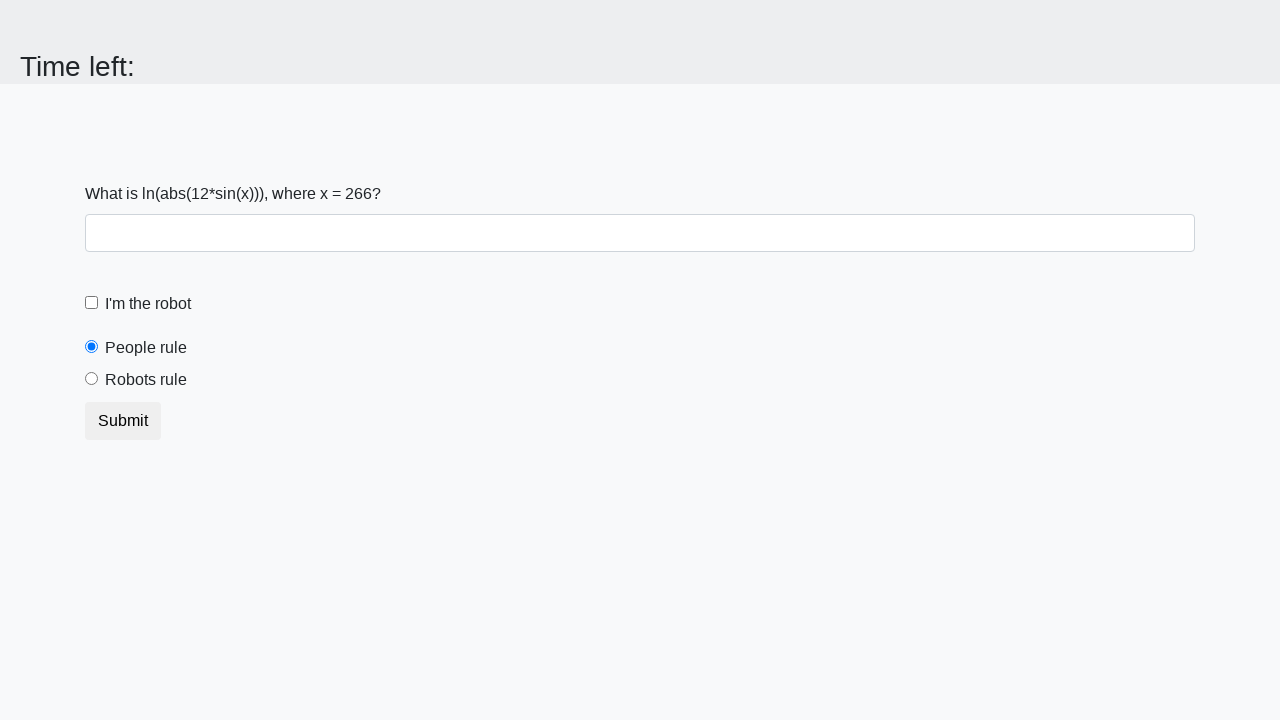

Waited 3 seconds for result to be visible
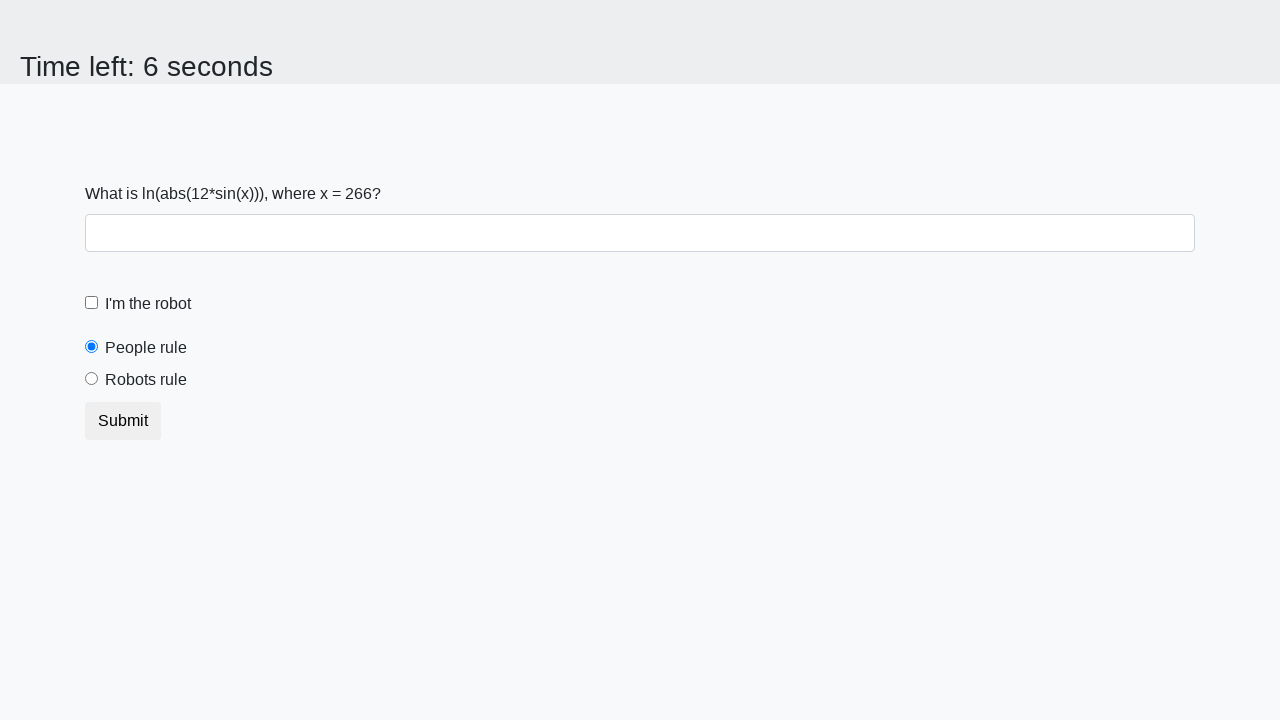

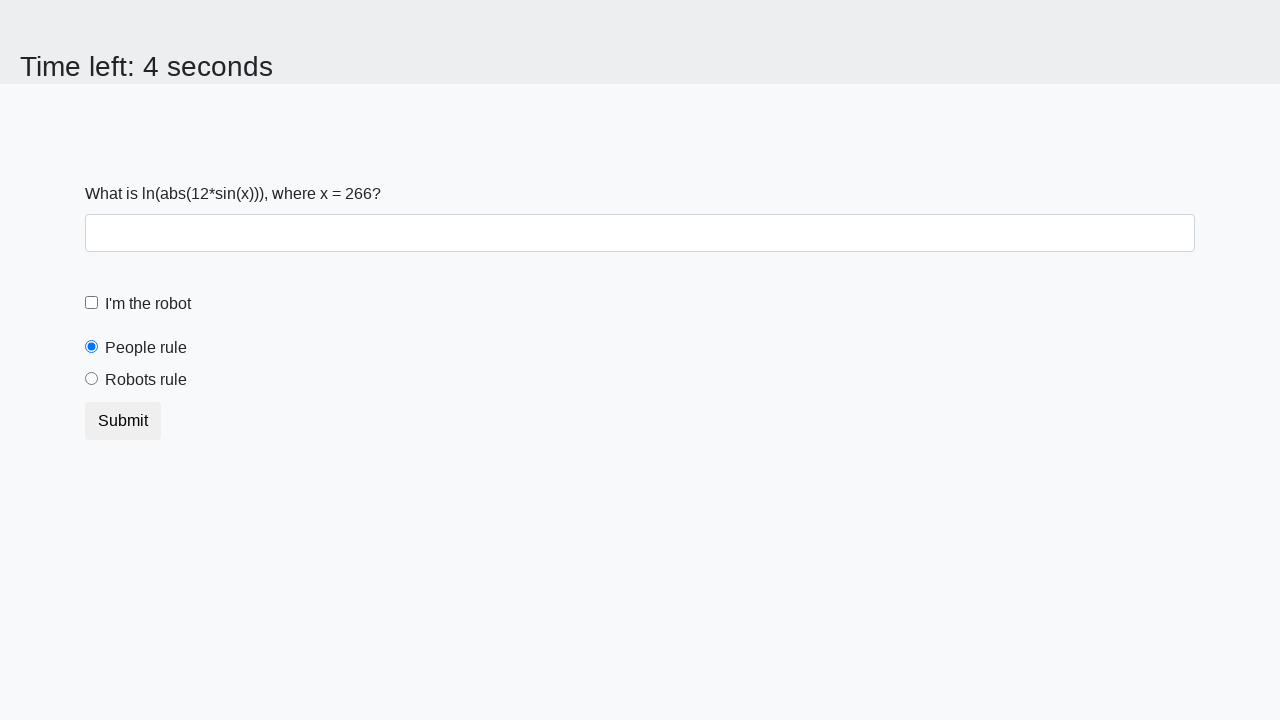